Tests drag and drop functionality by dragging an element from container-6 and dropping it onto div2

Starting URL: https://grotechminds.com/drag-and-drop/

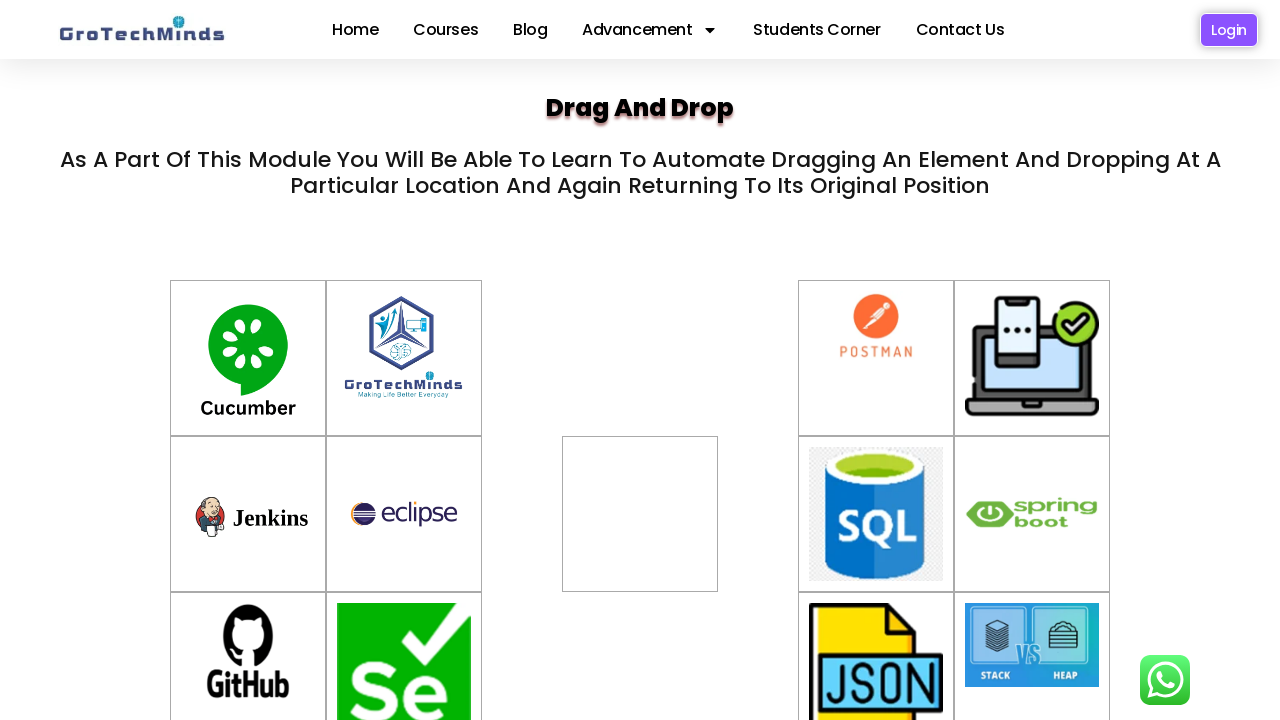

Waited for container-6 element to be present
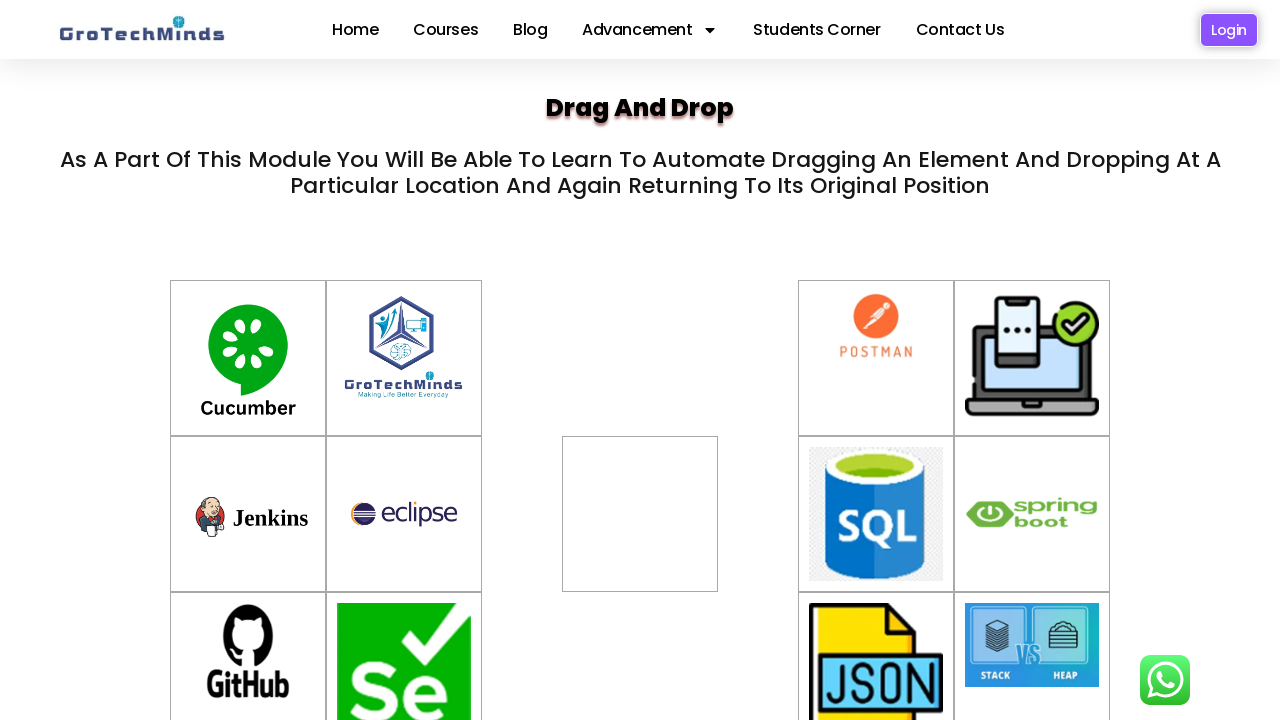

Waited for div2 element to be present
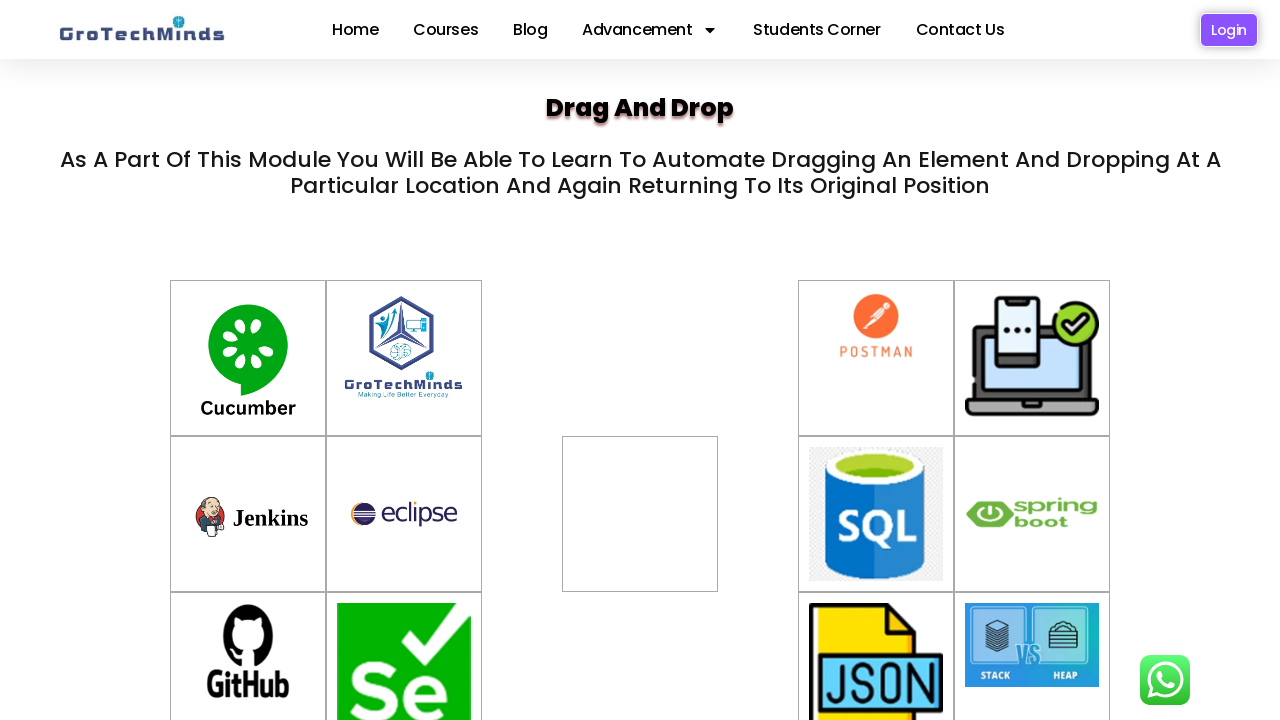

Located source element container-6
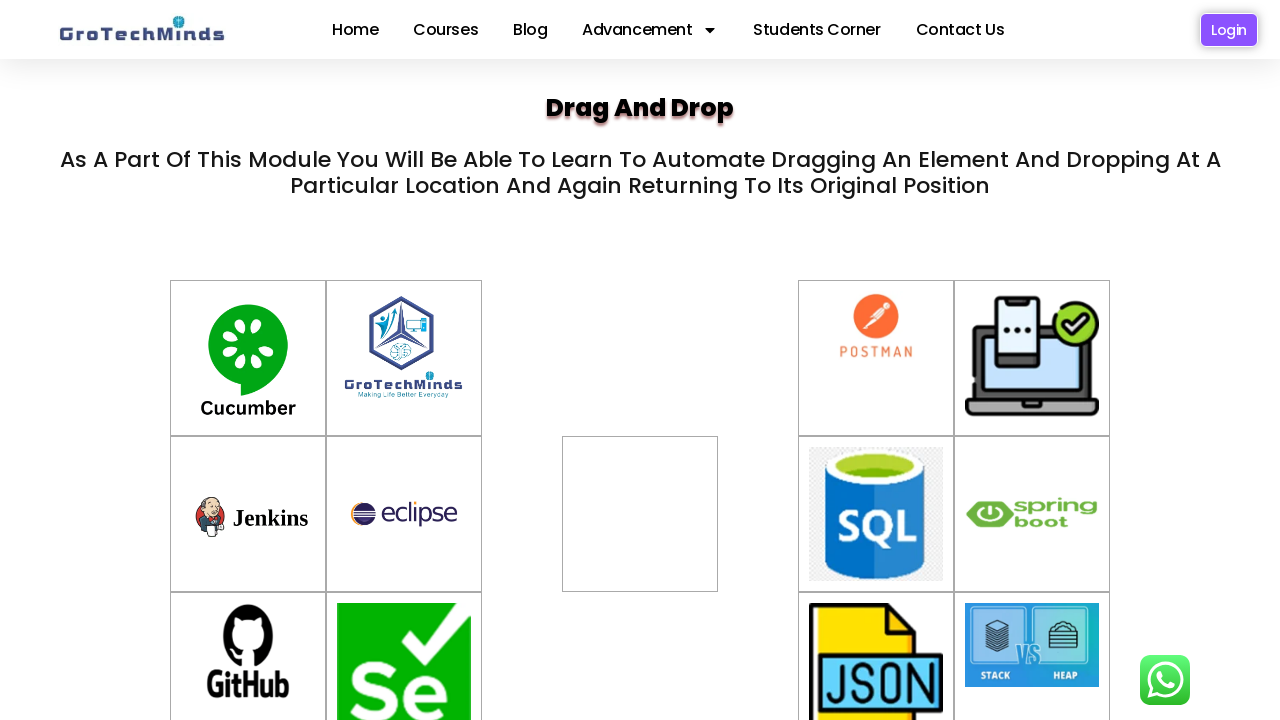

Located target element div2
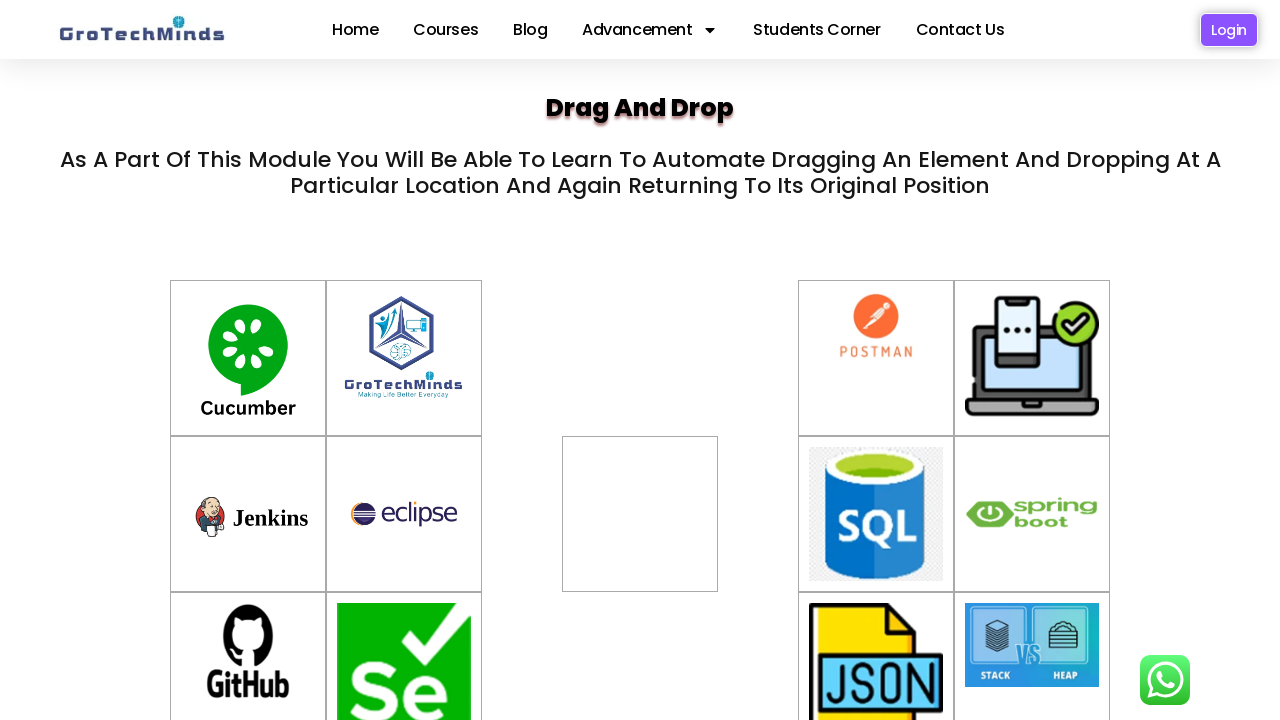

Dragged element from container-6 and dropped it onto div2 at (640, 514)
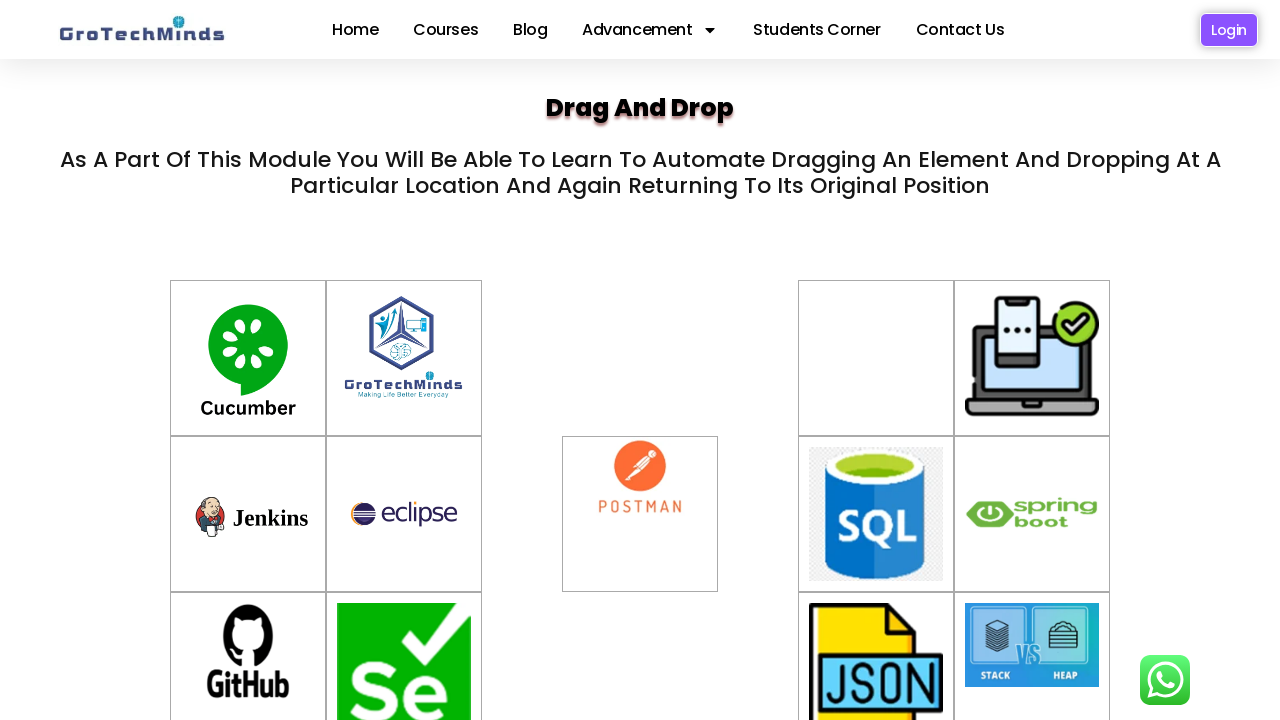

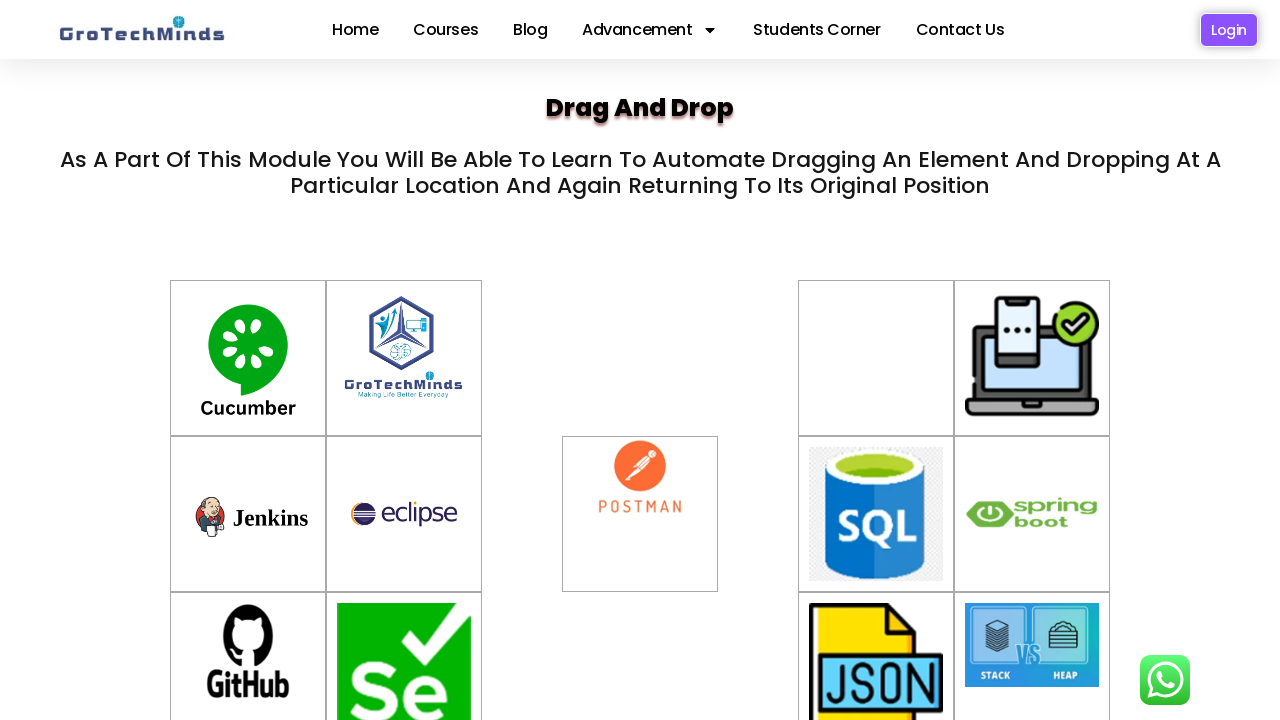